Tests form field validation with email and mobile number format checking

Starting URL: https://demoqa.com/automation-practice-form

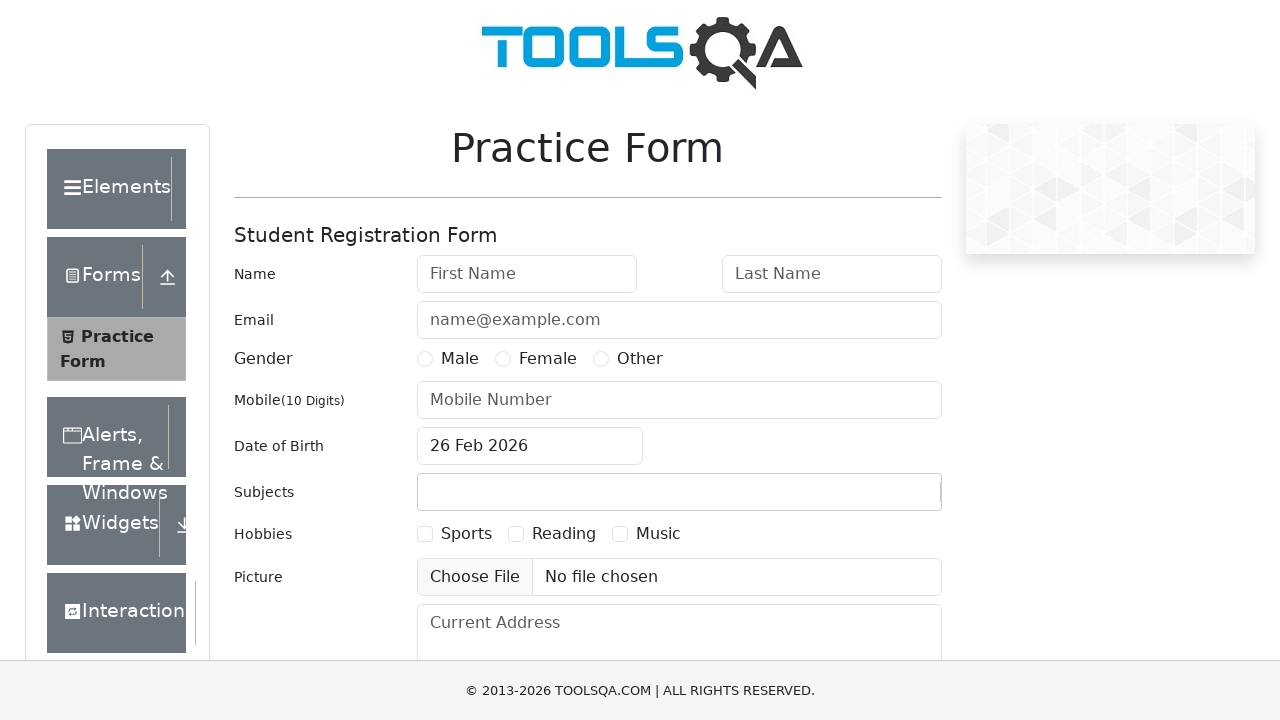

Filled first name field with 'Jane' on input#firstName
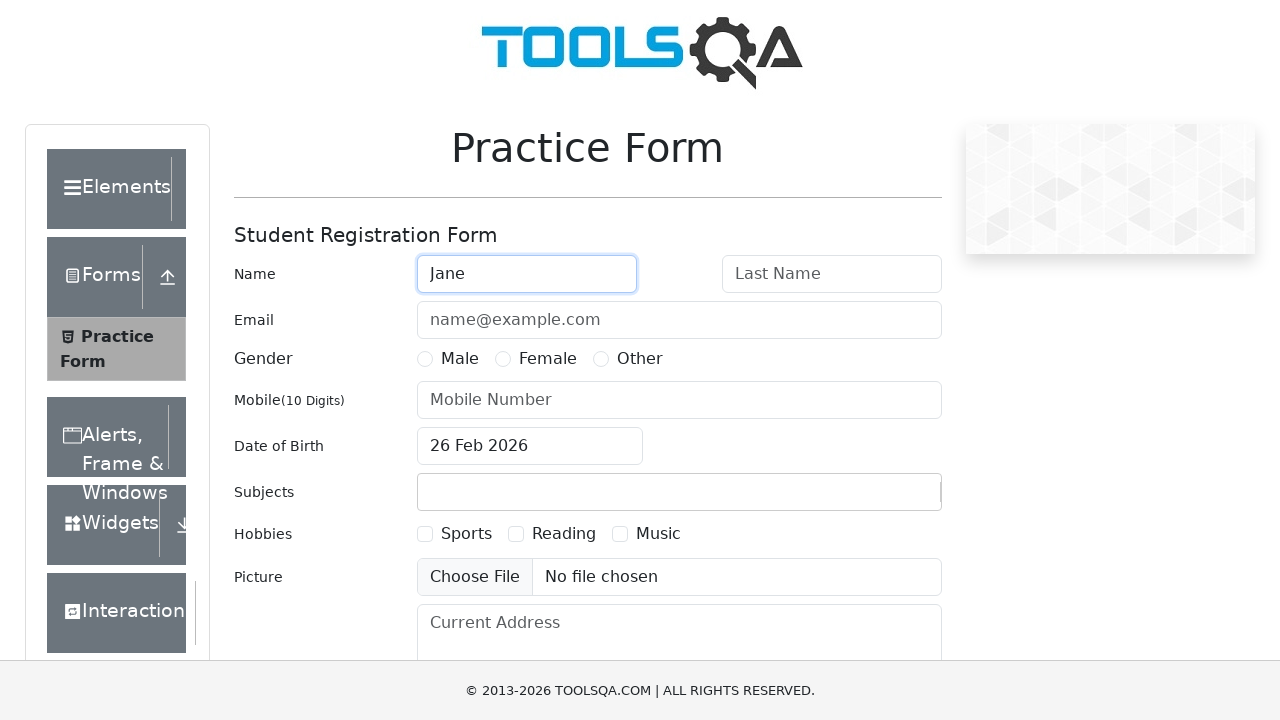

Filled last name field with 'Smith' on input#lastName
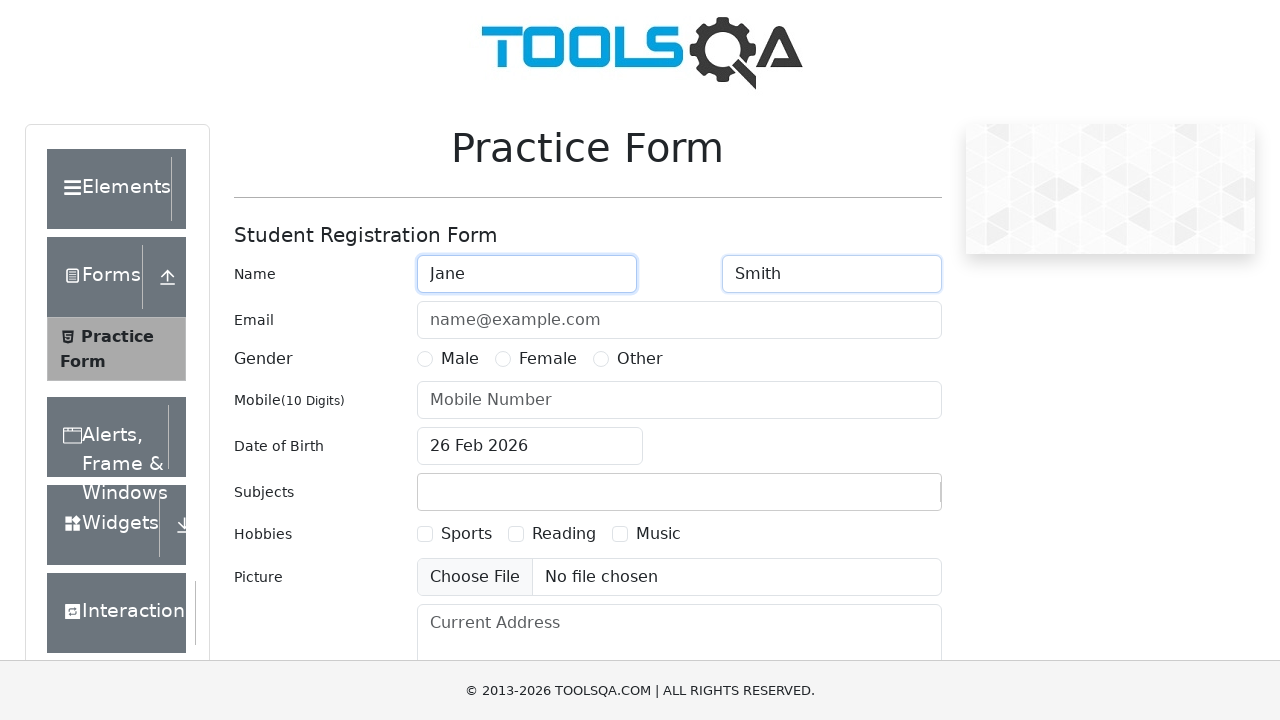

Scrolled down by 350 pixels
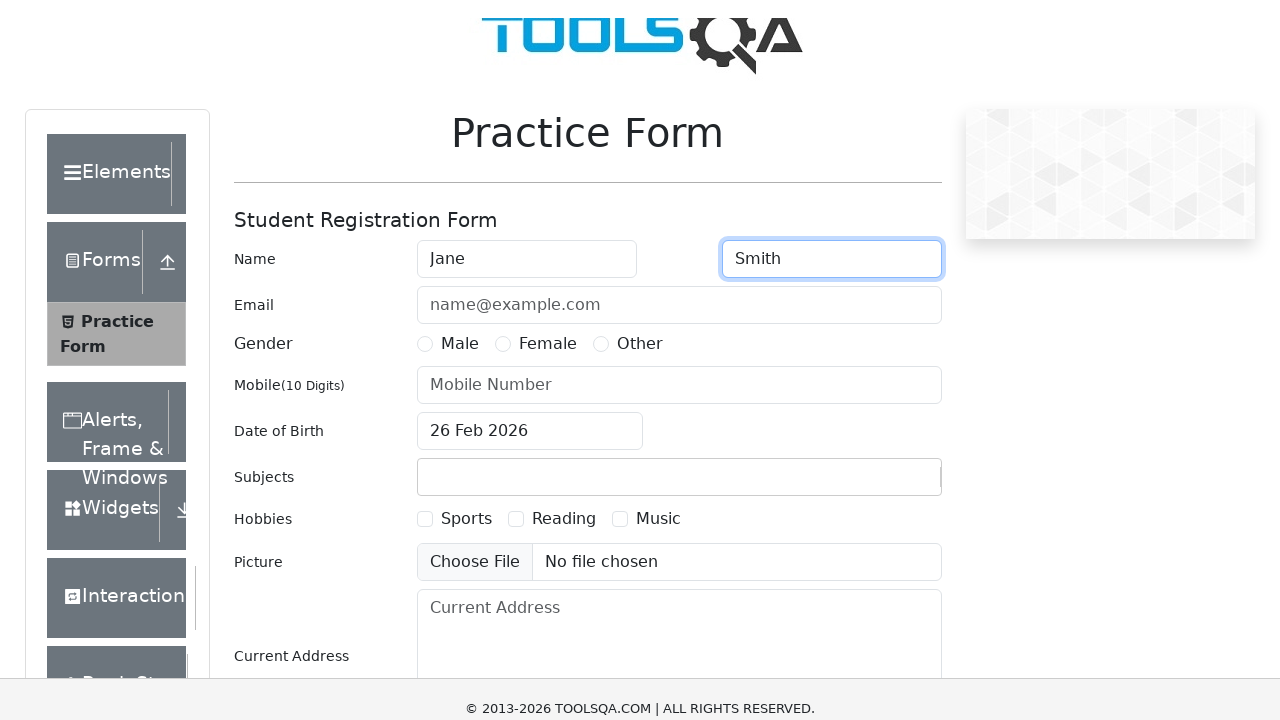

Filled email field with 'jane.smith@example.com' on input#userEmail
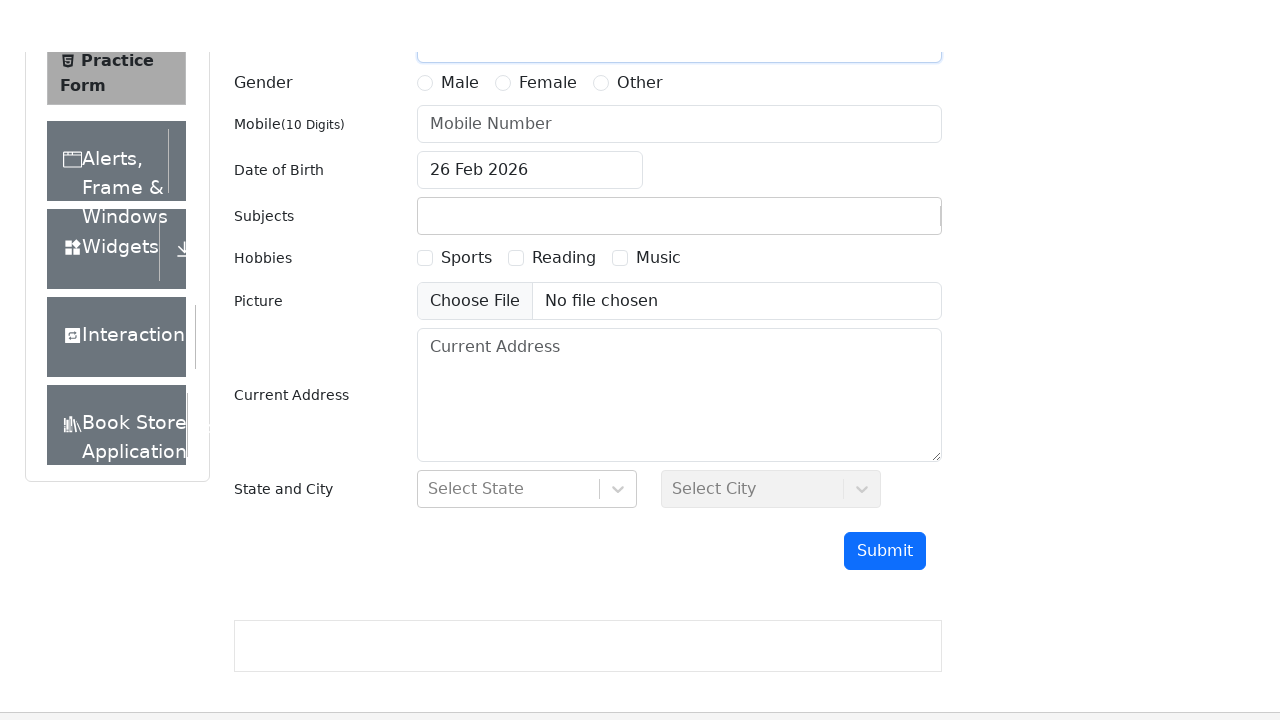

Selected 'Female' gender option at (548, 31) on label:has-text('Female')
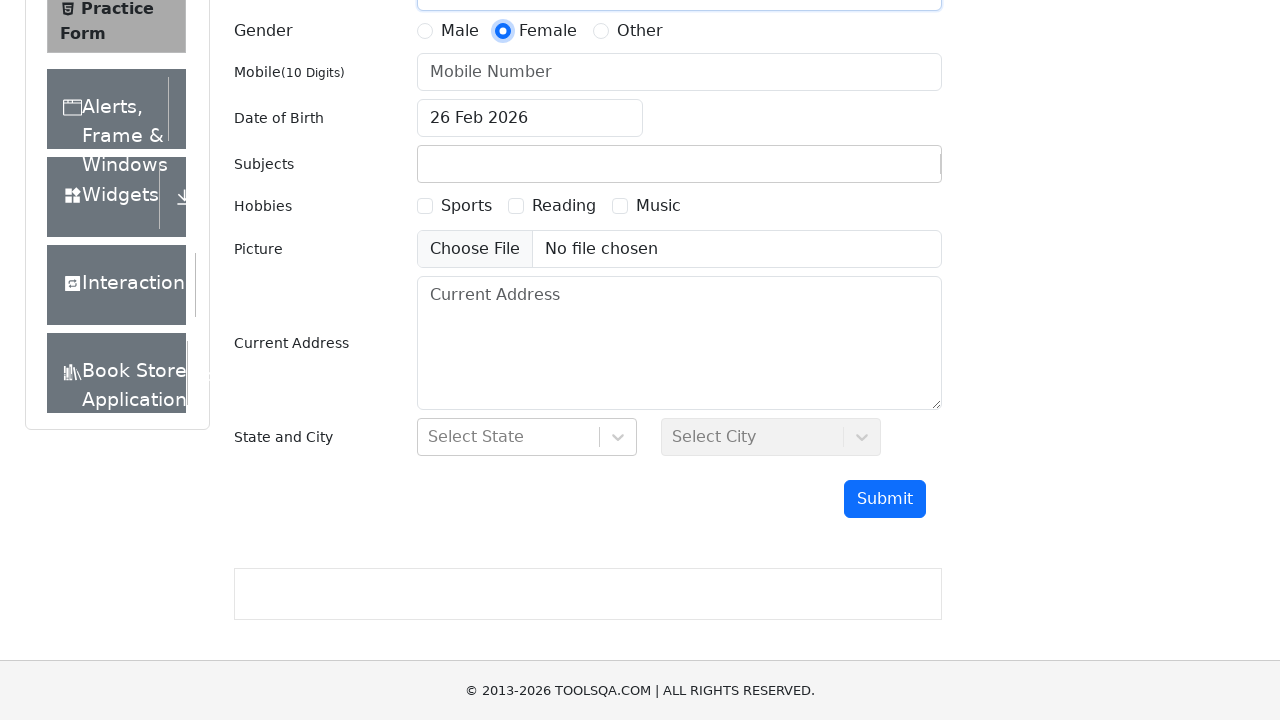

Filled mobile number field with '9876543210' on input[placeholder='Mobile Number']
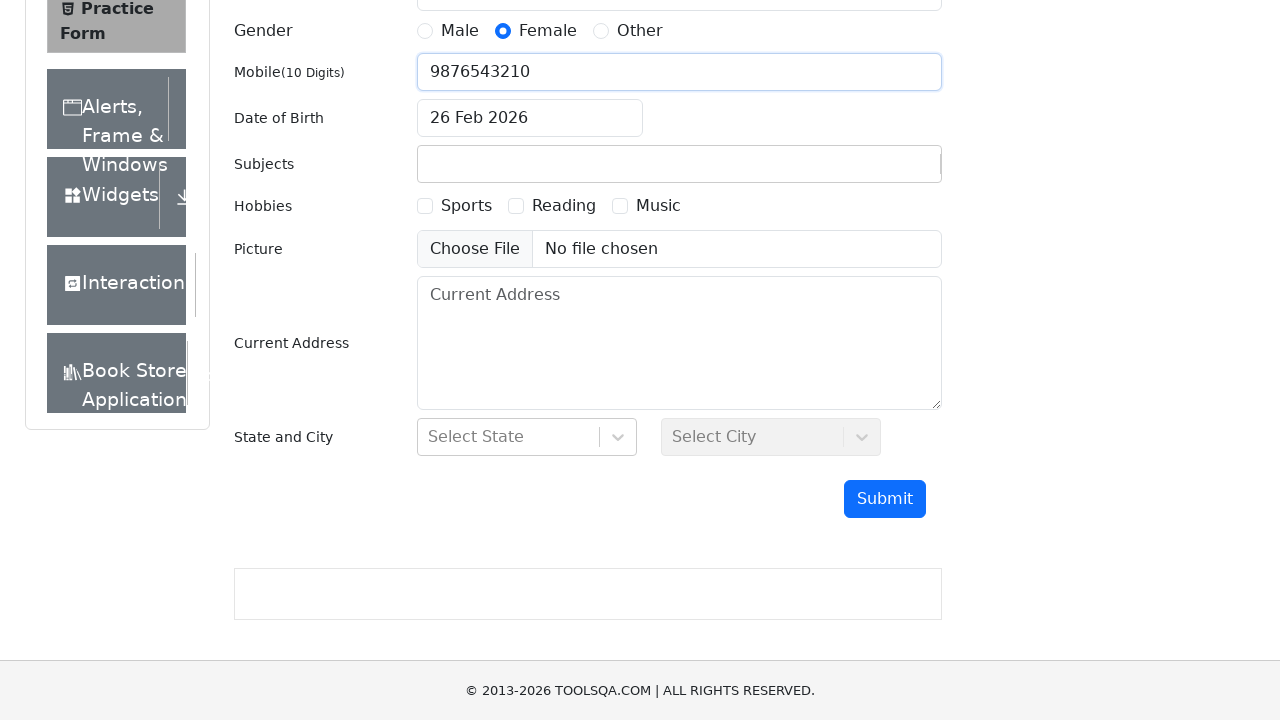

Scrolled down by 350 pixels to reach submit button
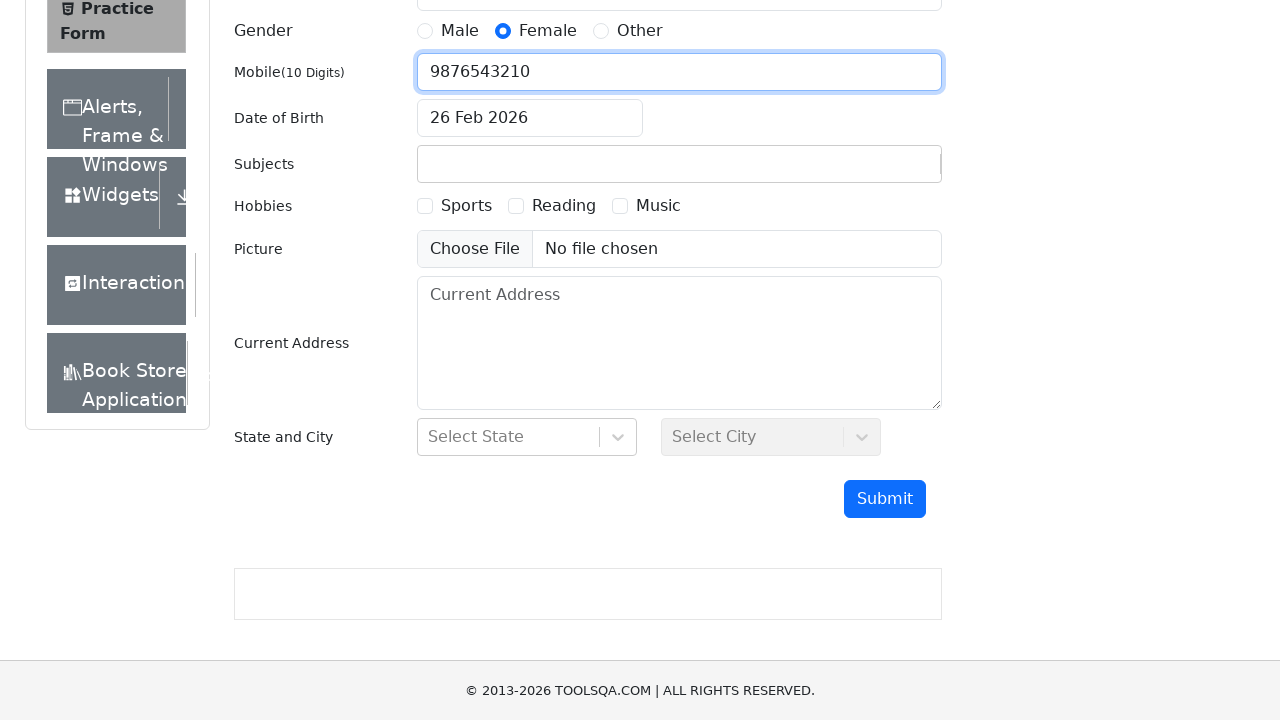

Clicked submit button to validate form with entered values at (885, 499) on button:has-text('Submit')
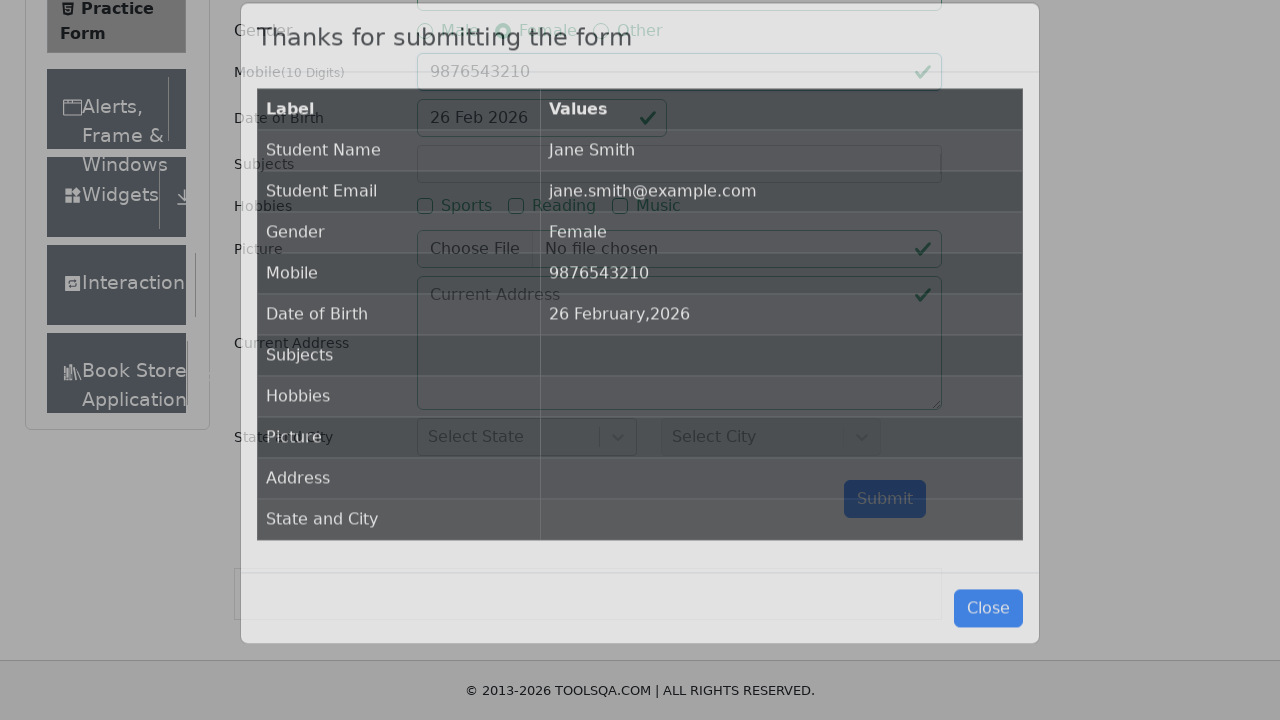

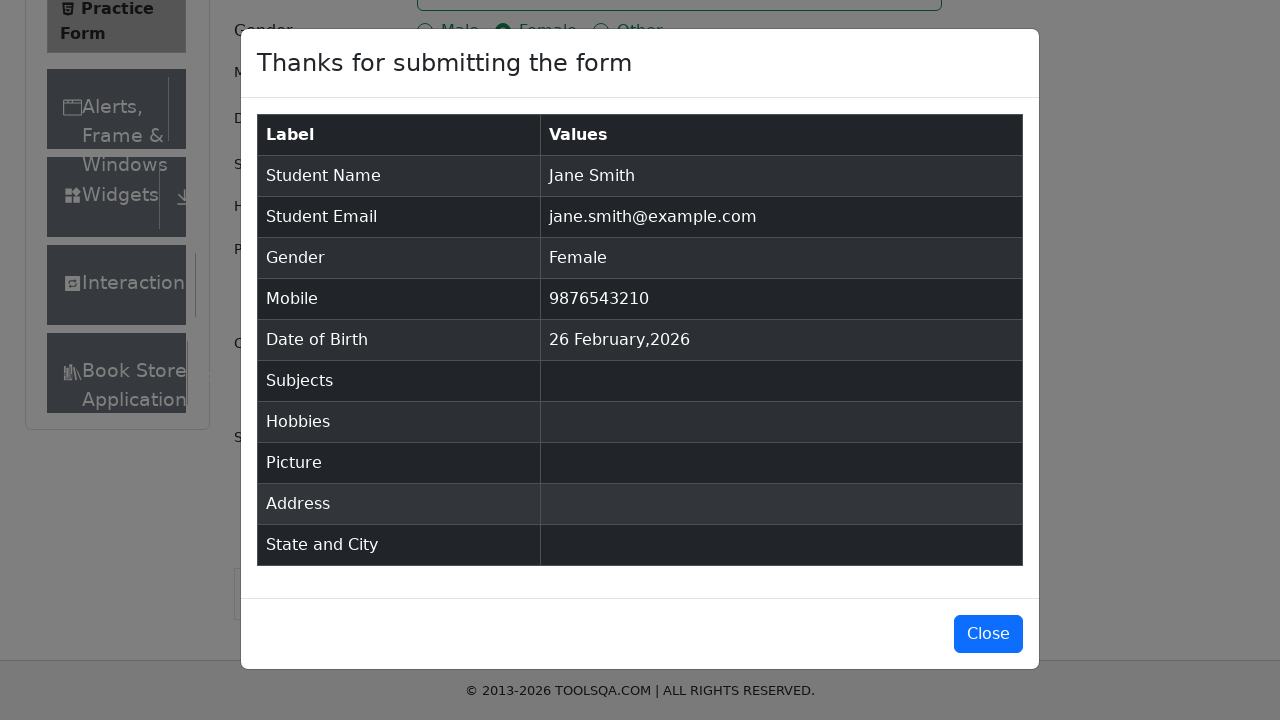